Tests right-click context menu functionality by right-clicking an element and selecting an option

Starting URL: http://swisnl.github.io/jQuery-contextMenu/demo.html

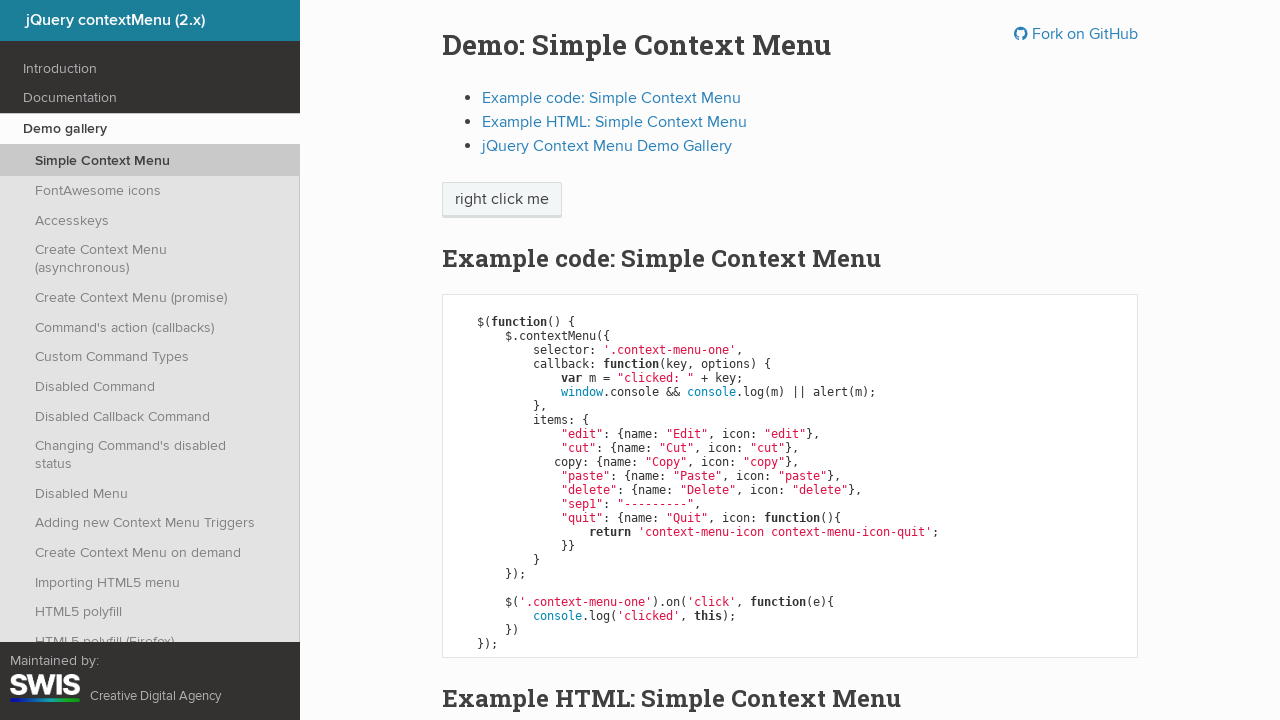

Right-clicked on 'right click me' element to open context menu at (502, 200) on xpath=//span[text()='right click me']
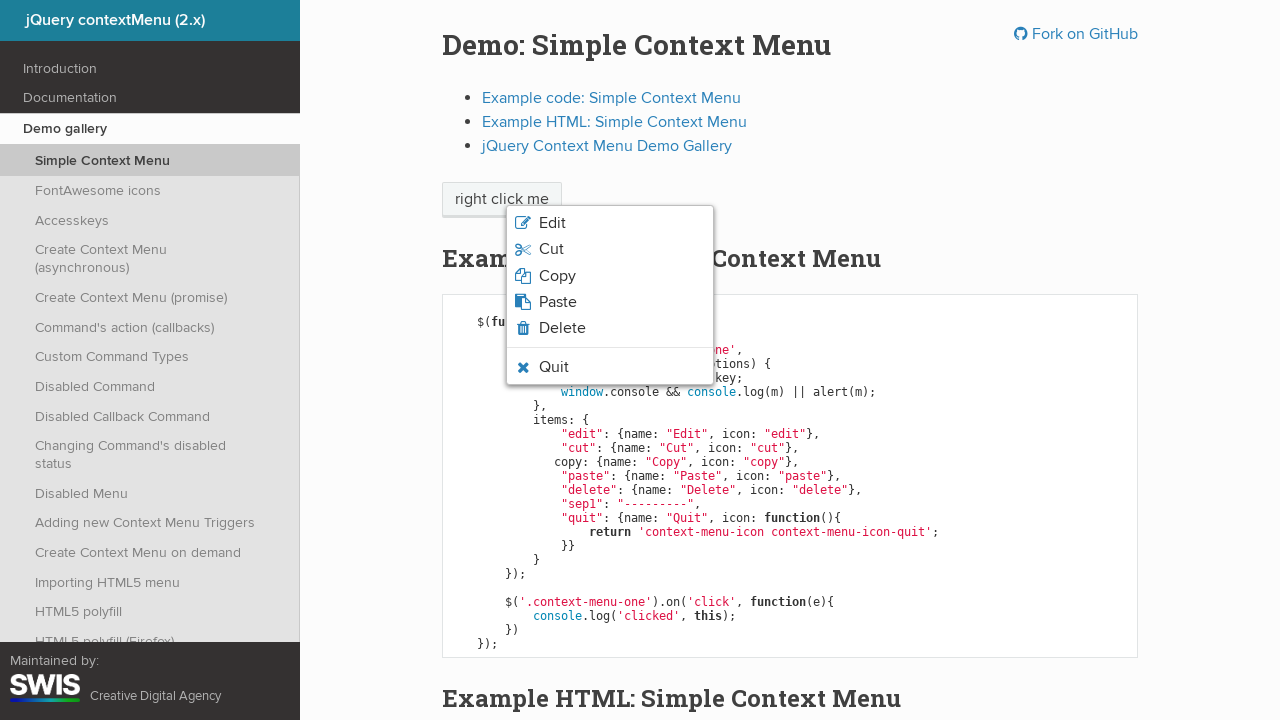

Clicked on 'Quit' option in context menu at (554, 367) on xpath=//span[text()='Quit']
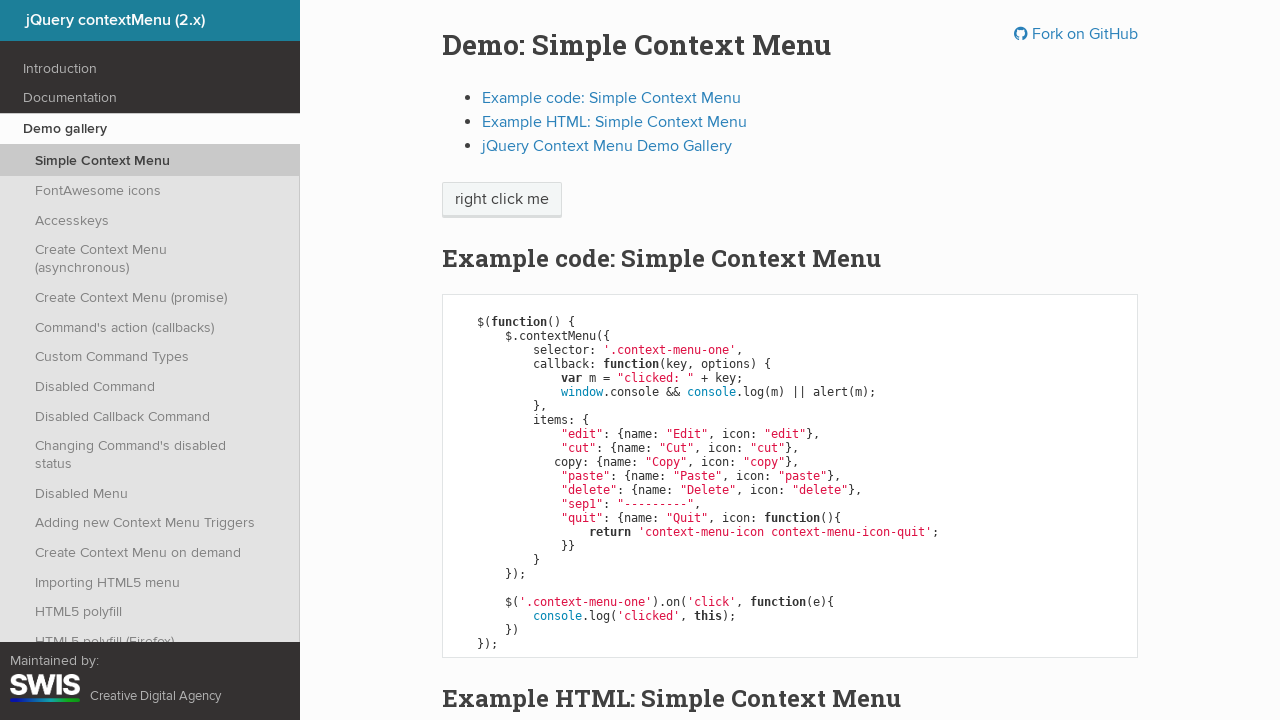

Set up dialog handler to accept alerts
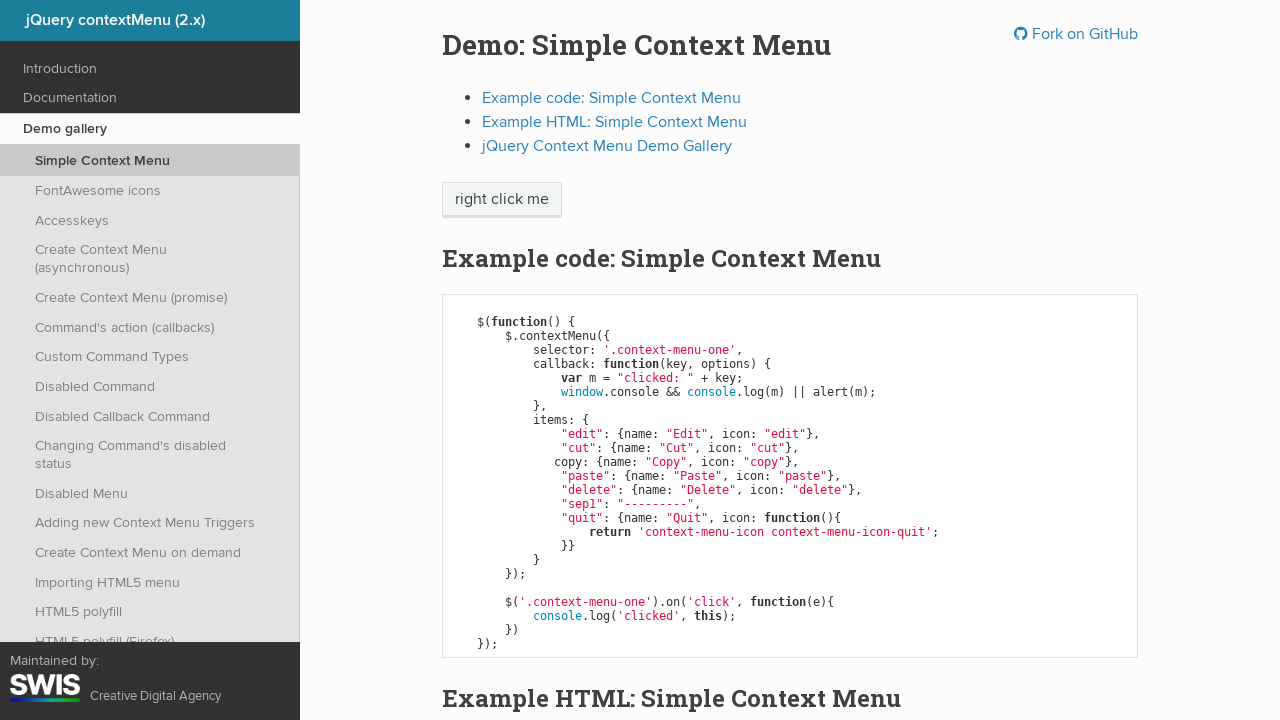

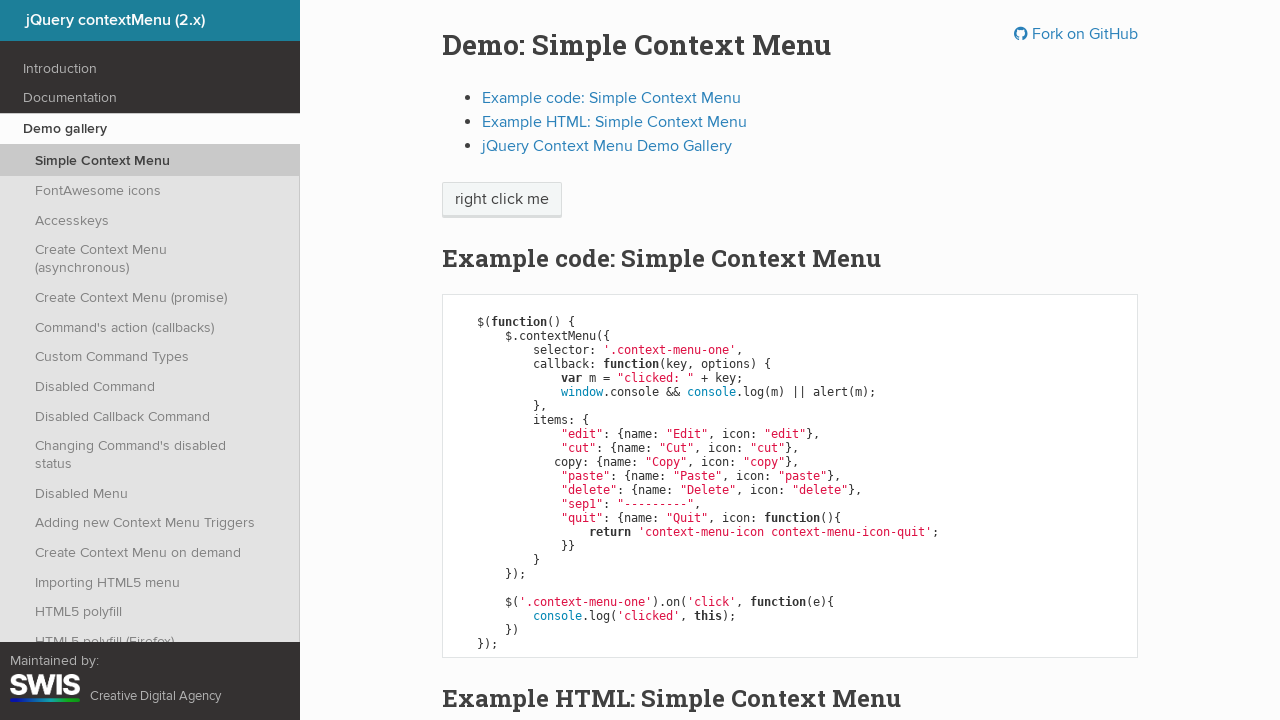